Tests browser window functionality by navigating to the Alerts, Frame & Windows section, clicking the Browser Windows menu item, opening a new tab via button click, switching to the new tab, and verifying the sample page content is displayed.

Starting URL: https://demoqa.com/

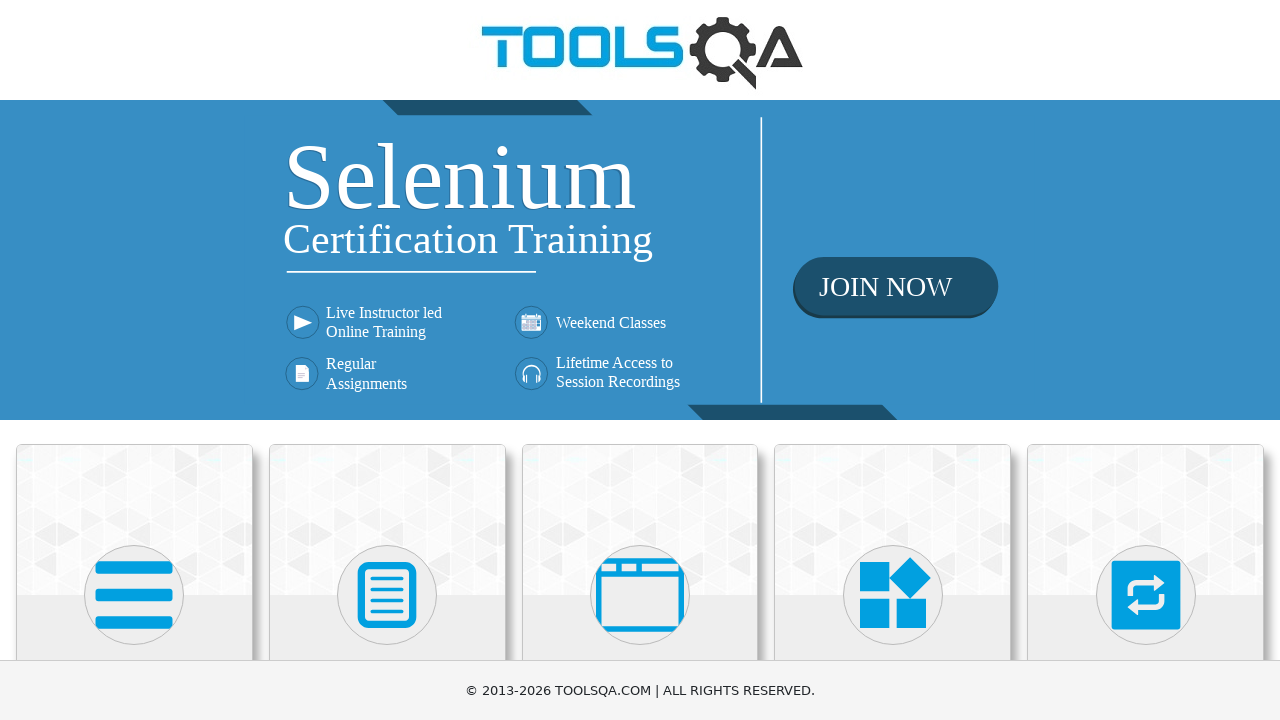

Scrolled down page by 500 pixels to reveal menu items
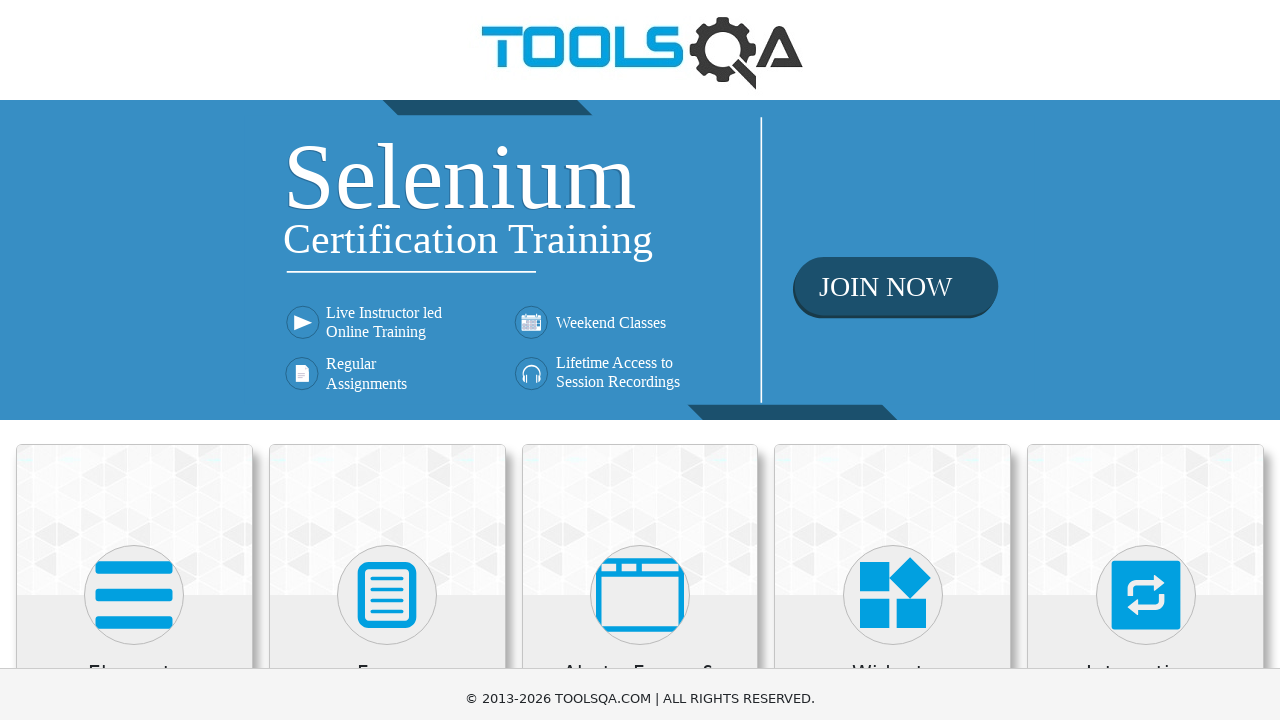

Clicked on 'Alerts, Frame & Windows' menu item at (640, 185) on xpath=//h5[text()='Alerts, Frame & Windows']
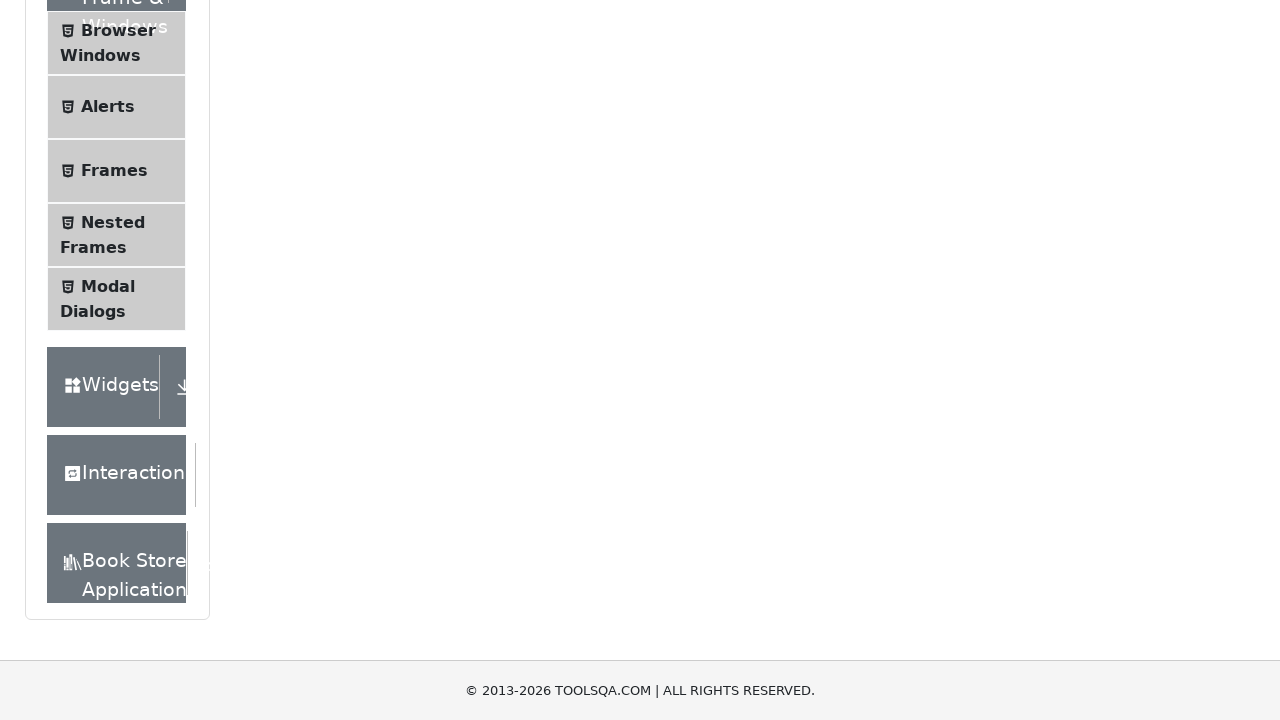

Clicked on 'Browser Windows' submenu item at (118, 30) on xpath=//span[text()='Browser Windows']
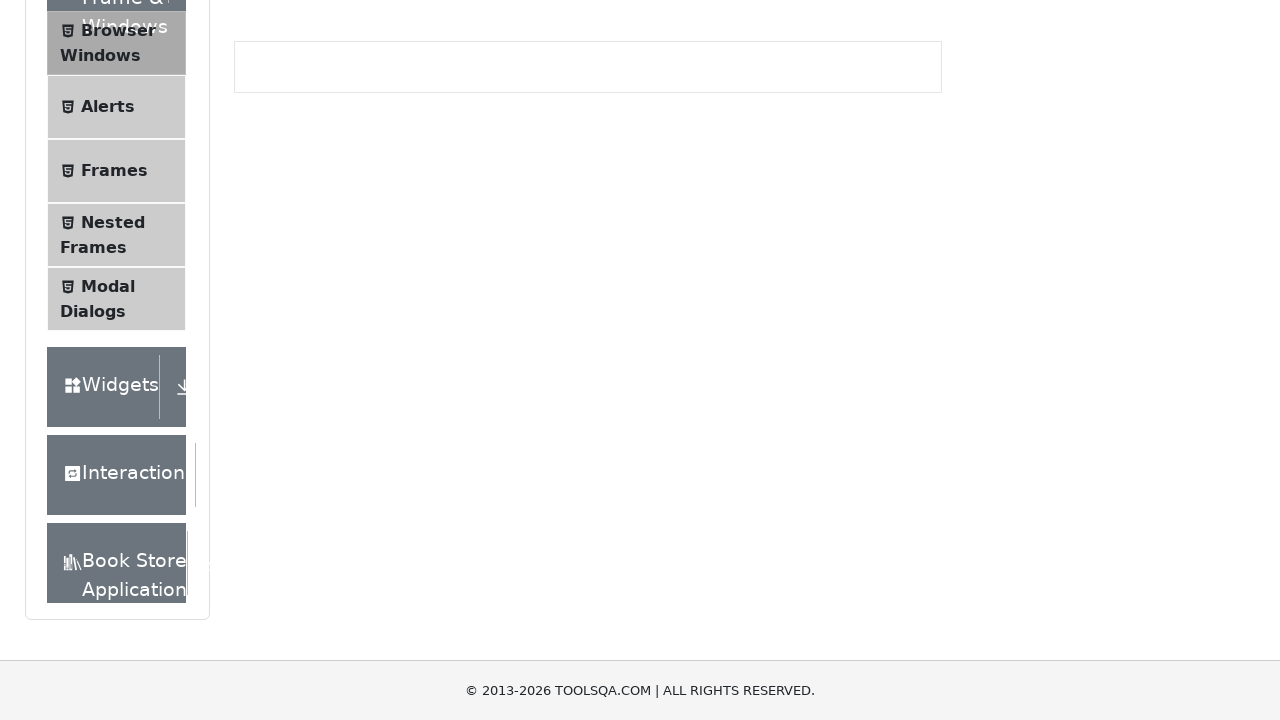

New tab button (#tabButton) is now visible
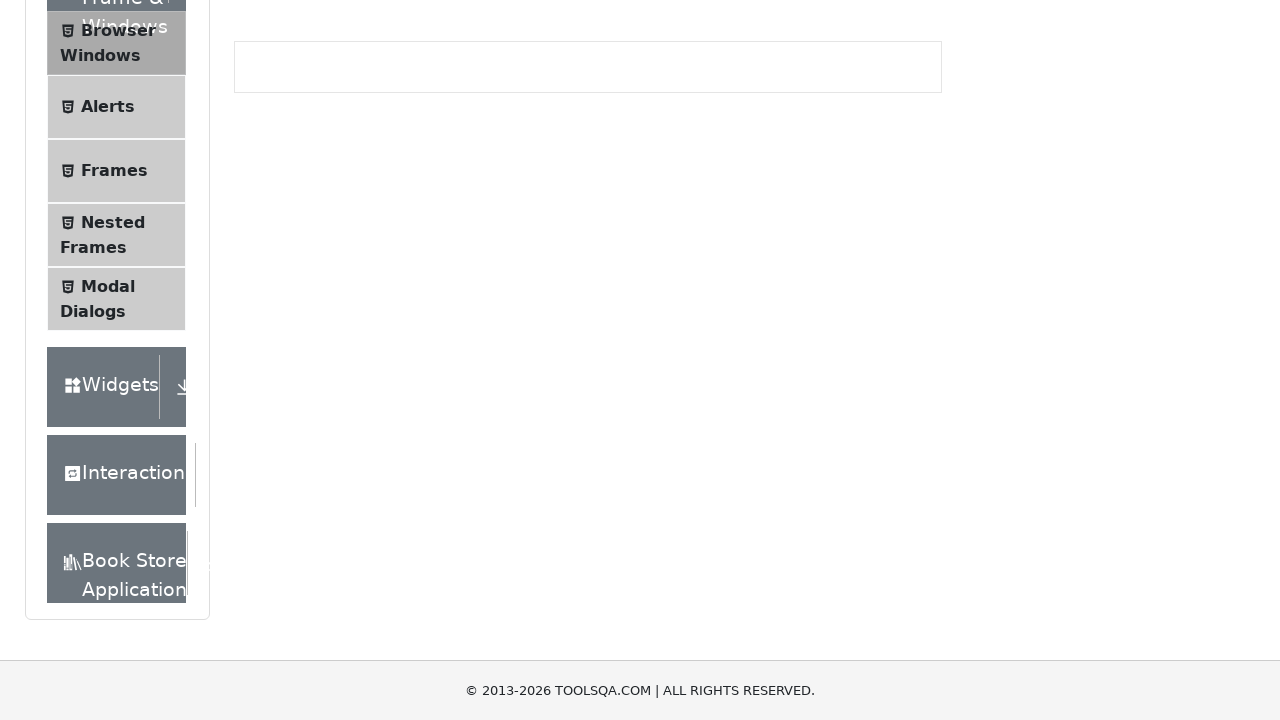

Clicked the new tab button to open a new browser window at (280, 242) on #tabButton
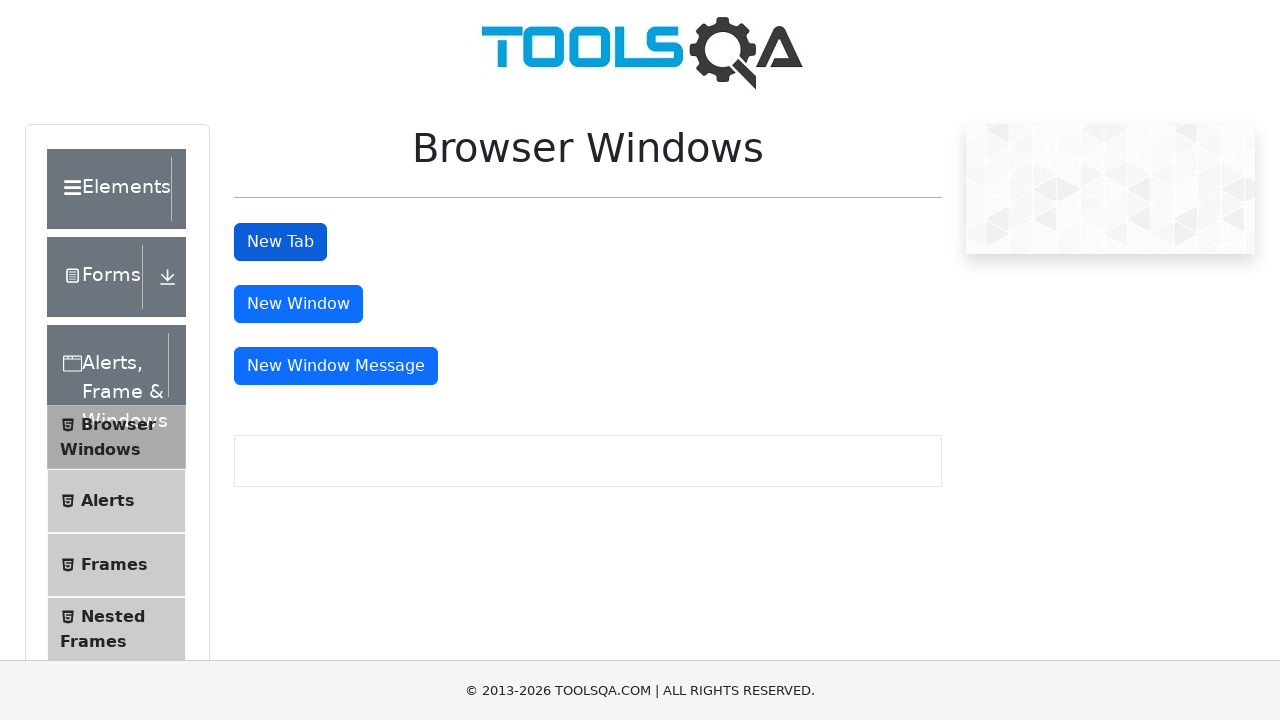

Retrieved the new tab/page object
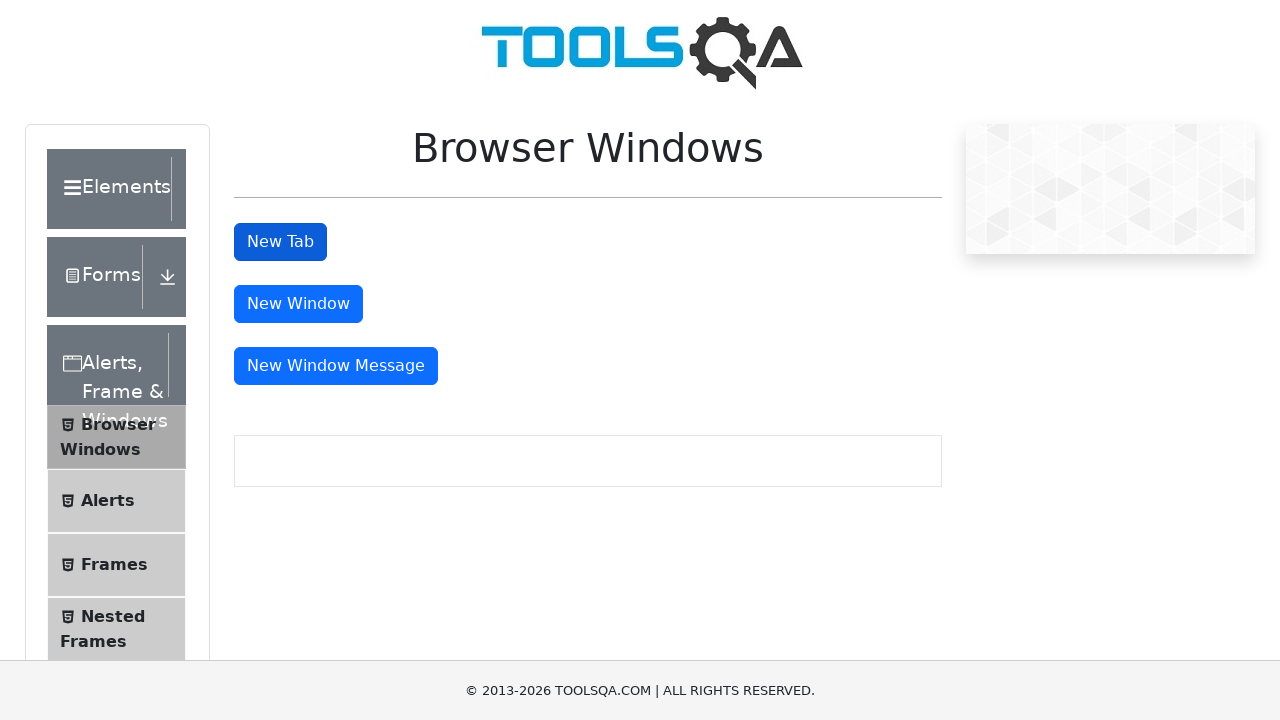

New tab page has fully loaded
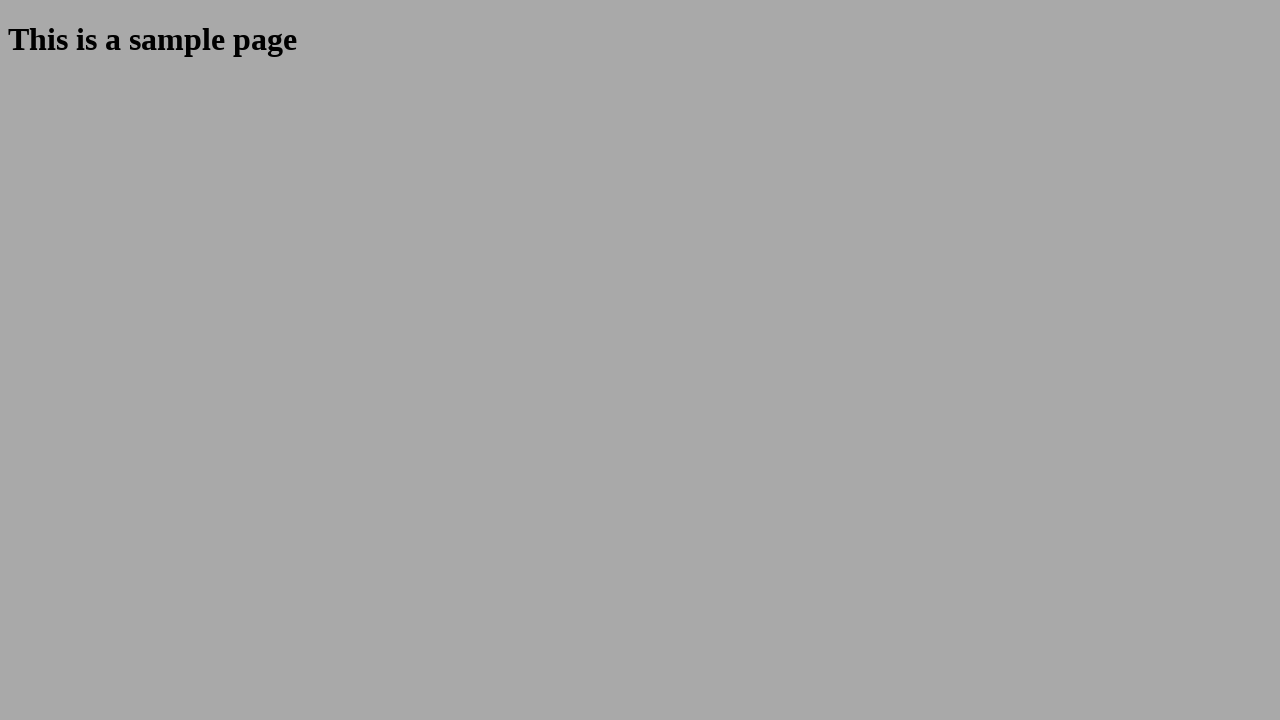

Located the expected heading element in the new tab
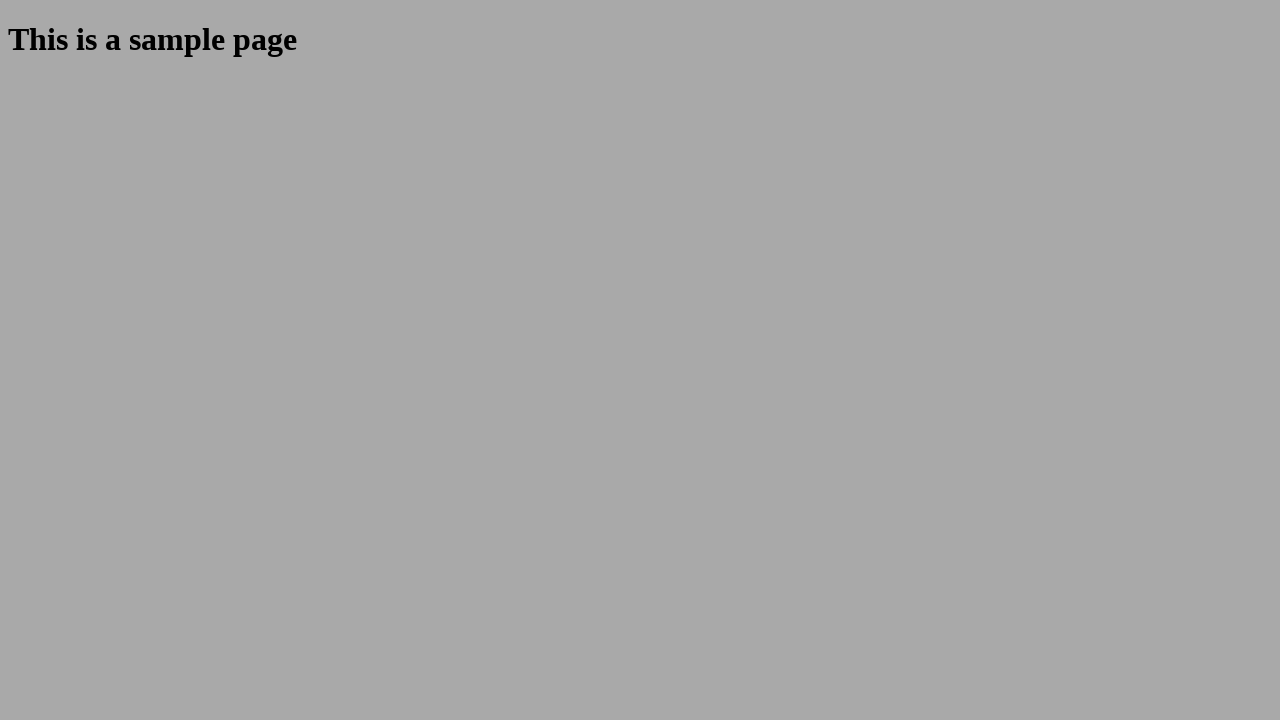

Heading 'This is a sample page' is now visible and ready
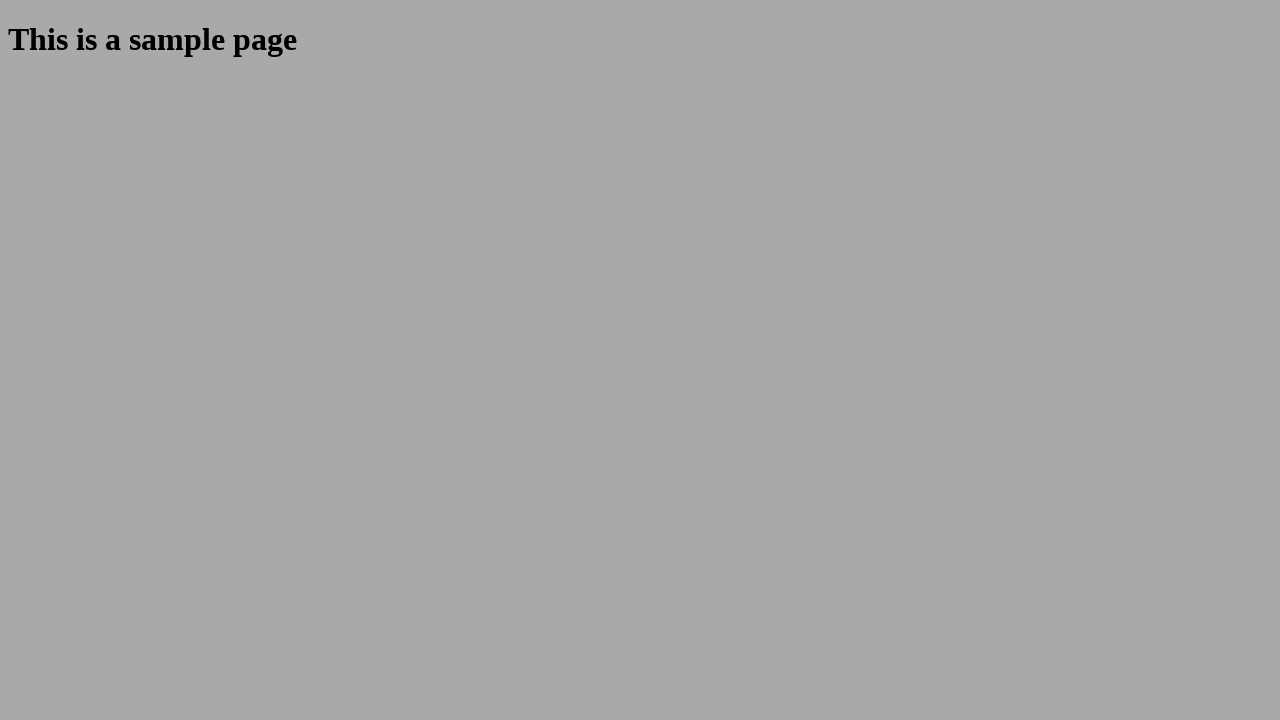

Verified that the heading contains expected text 'This is a sample page'
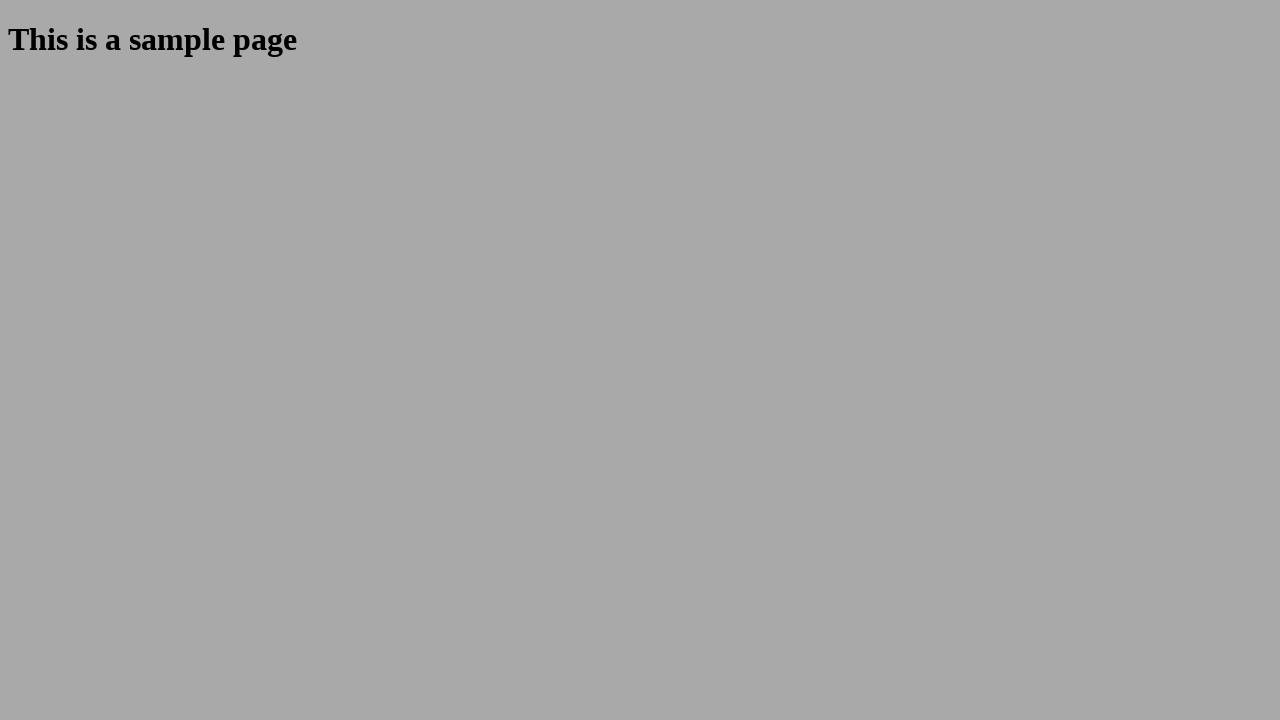

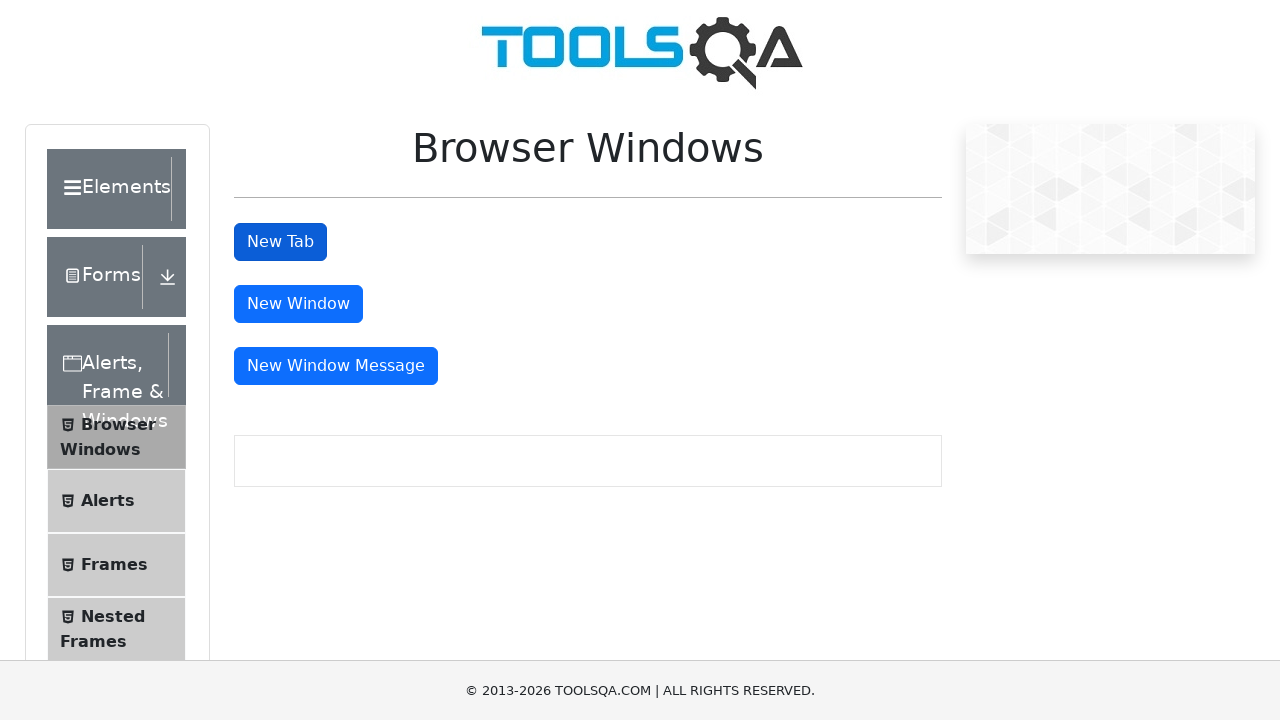